Tests JavaScript confirmation alert functionality by clicking a button to trigger the alert, accepting the confirmation dialog, and verifying the alert text can be retrieved.

Starting URL: https://www.automationtestinginsider.com/2019/08/textarea-textarea-element-defines-multi.html

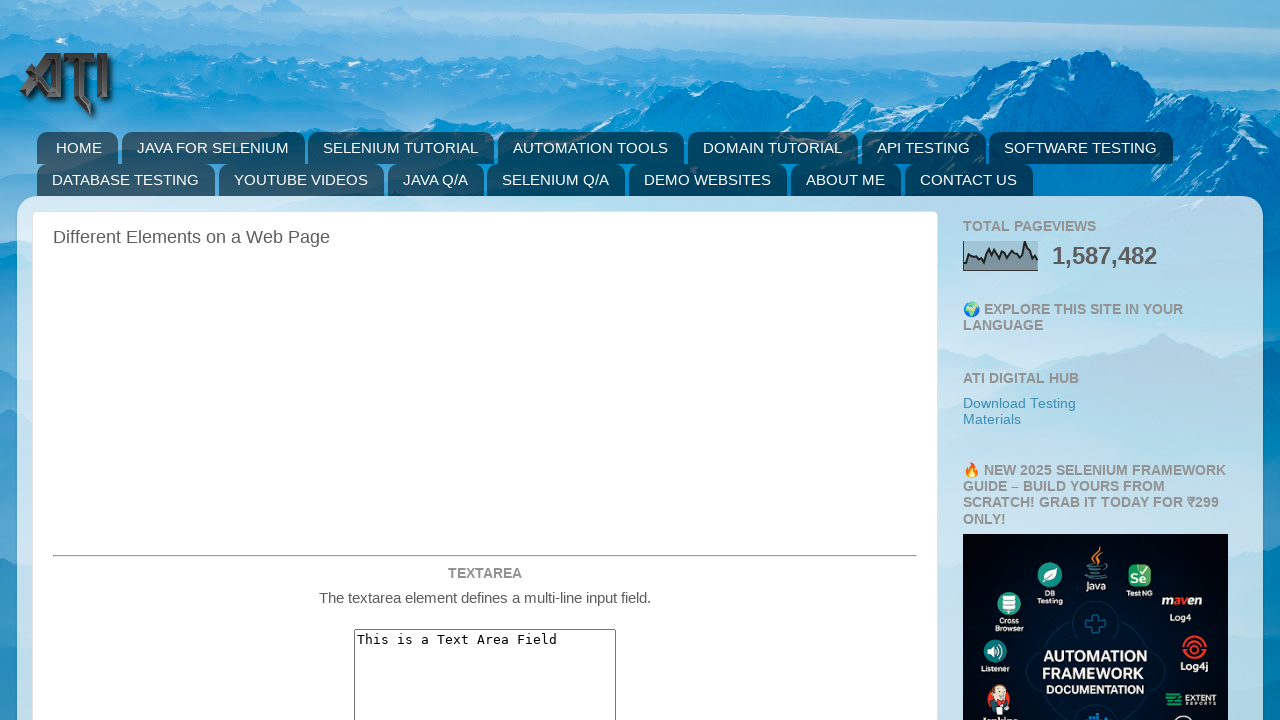

Clicked confirmation alert button to trigger the alert at (485, 360) on #confirmationAlert
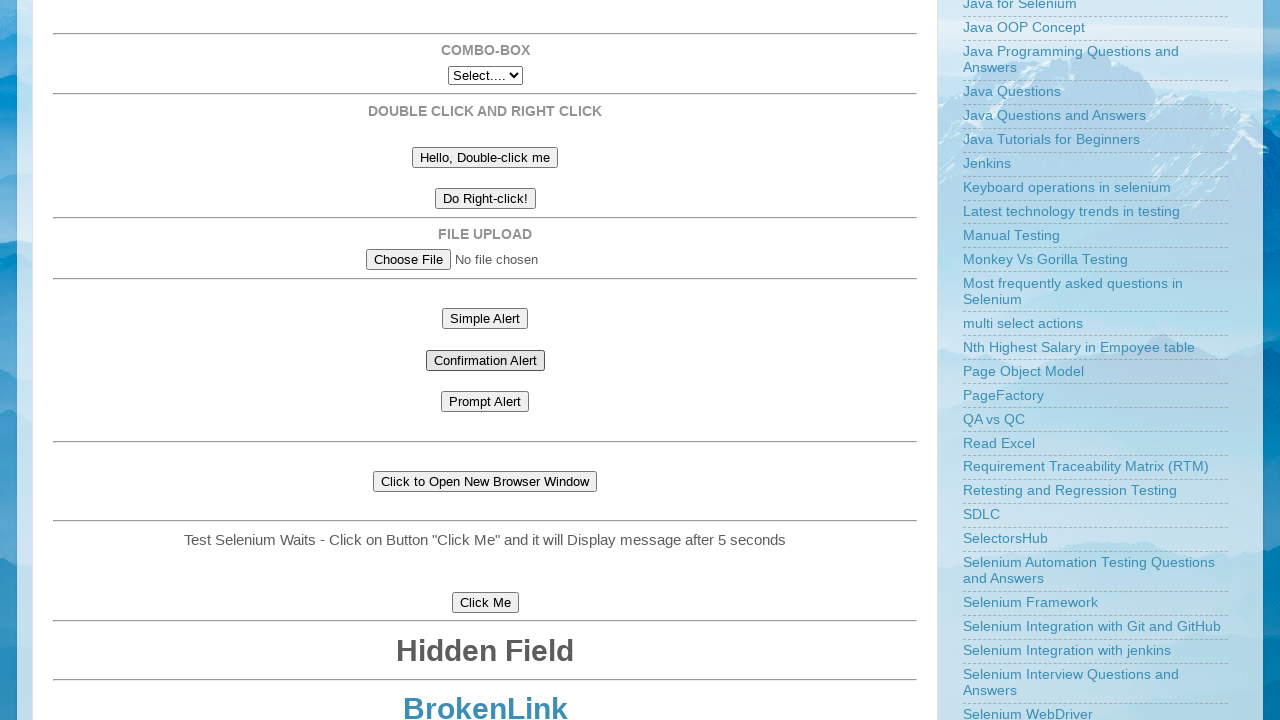

Set up dialog handler to accept confirmation
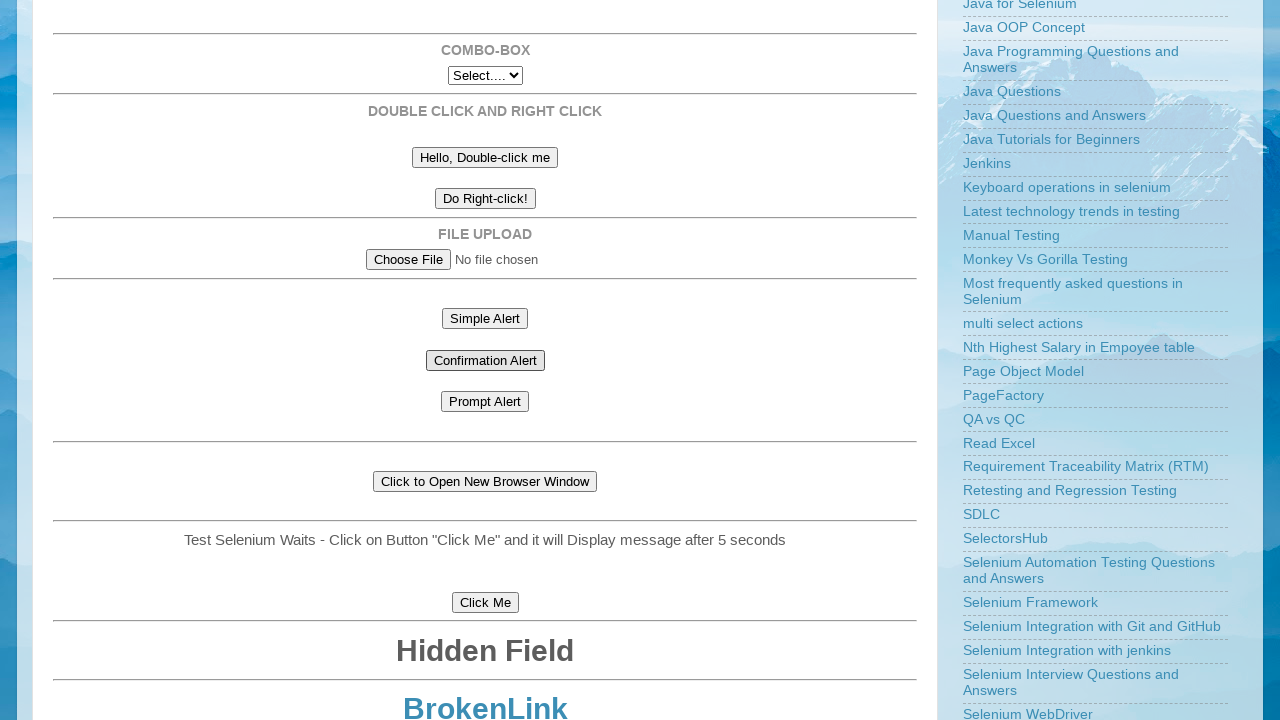

Configured dialog handler to accept and log dialog message
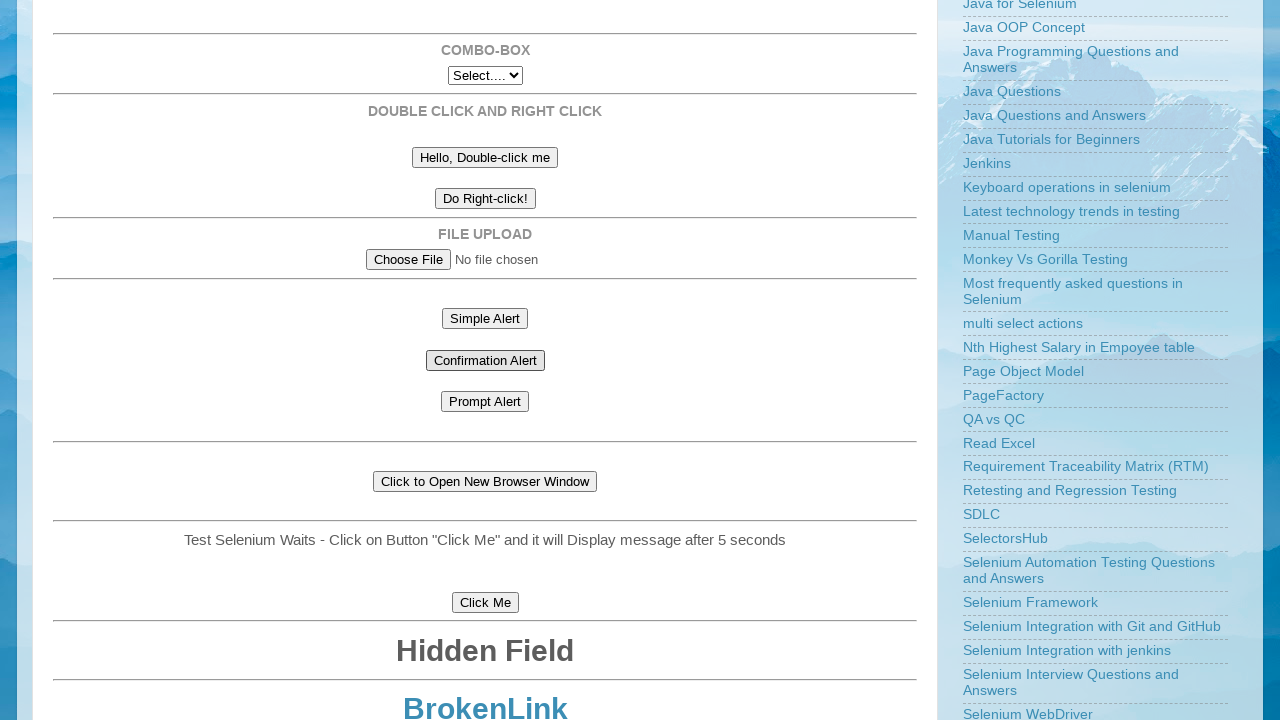

Clicked confirmation alert button again with handler ready at (485, 360) on #confirmationAlert
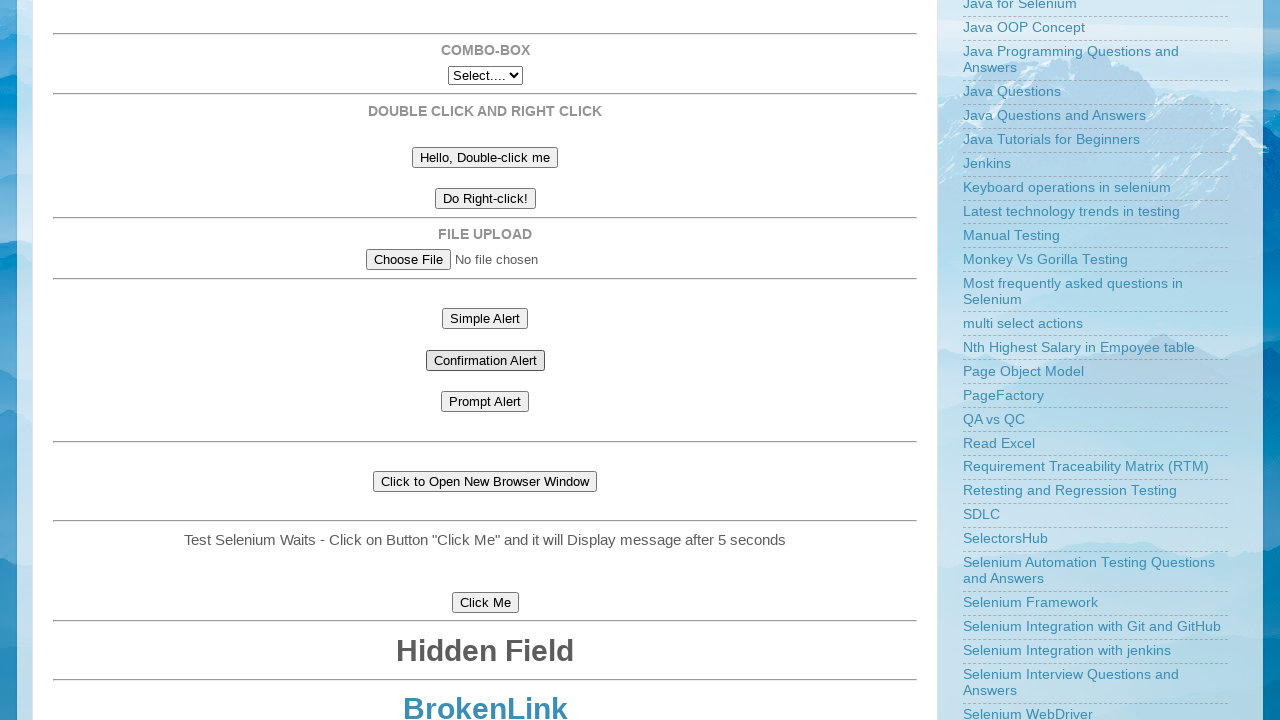

Waited for dialog processing to complete
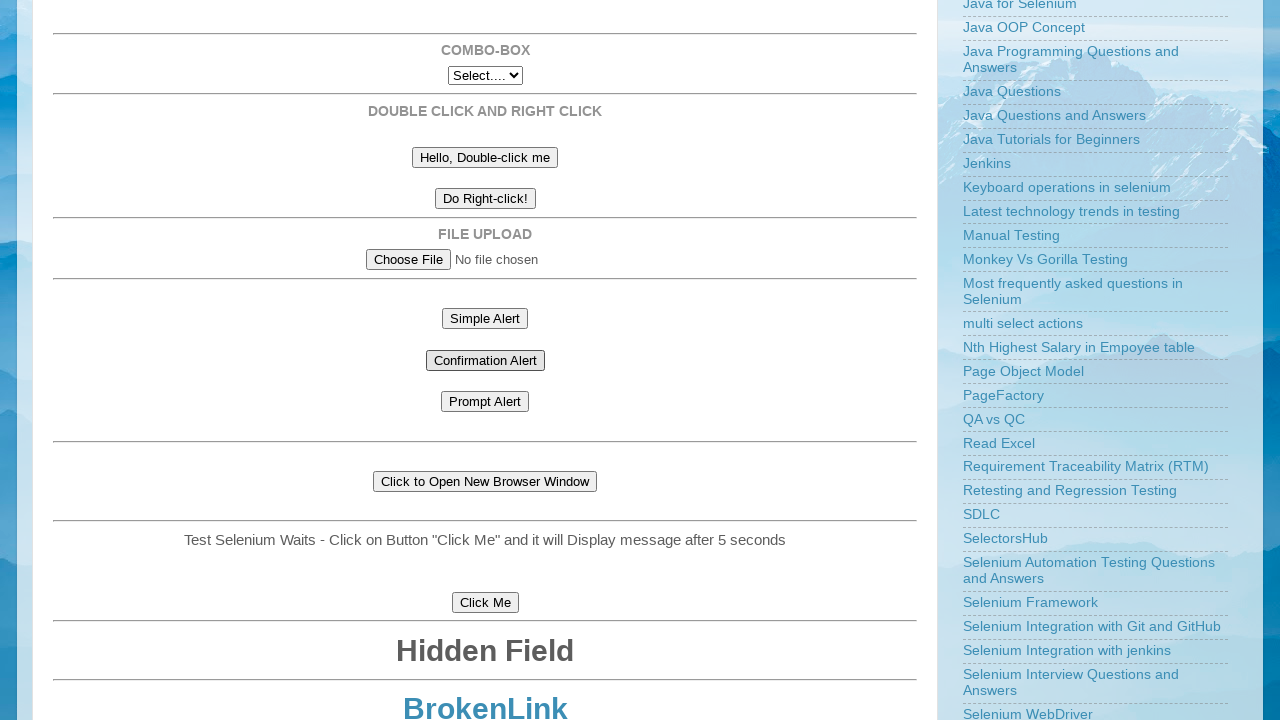

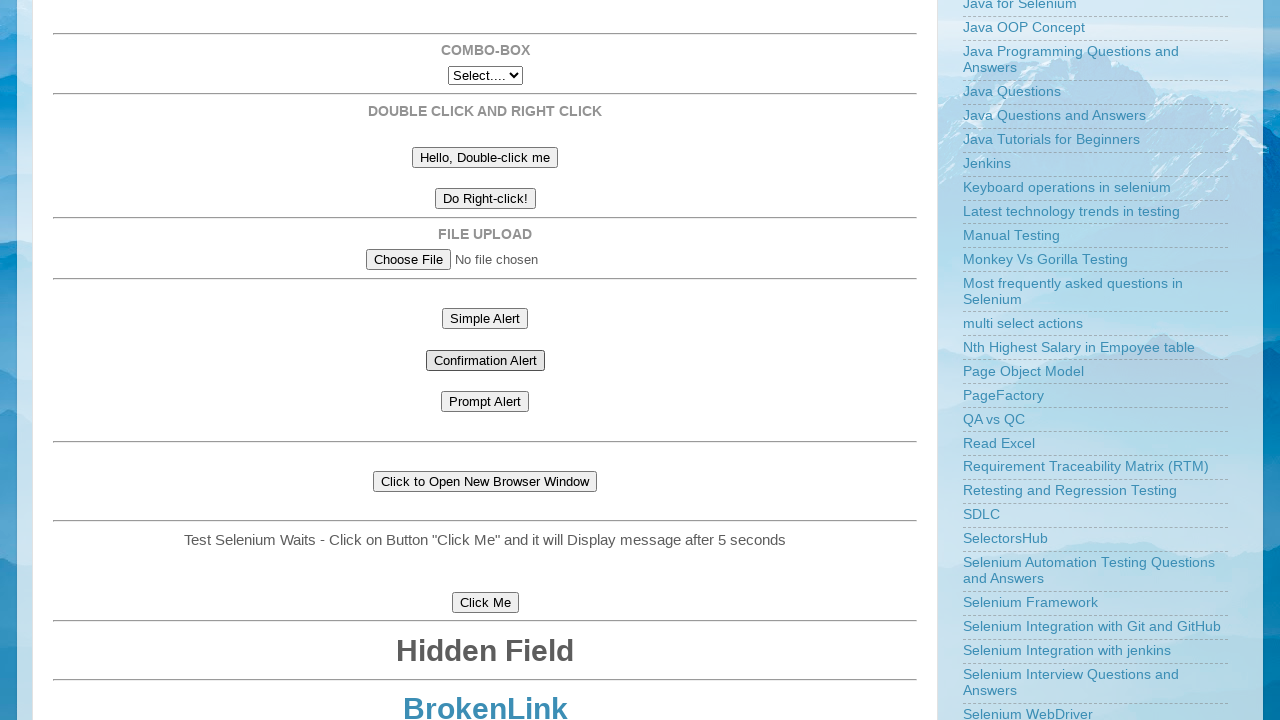